Opens the QA automation practice website and maximizes the browser window

Starting URL: https://qa-automation-practice.netlify.app/

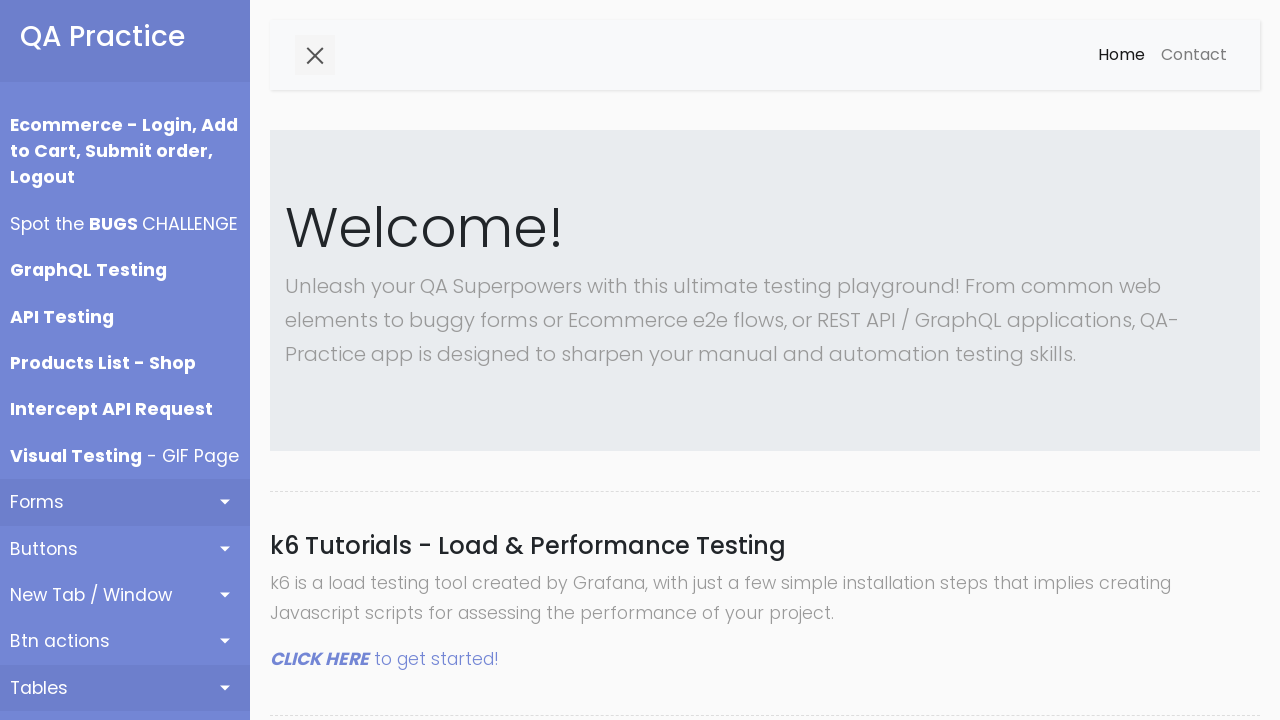

Navigated to QA automation practice website
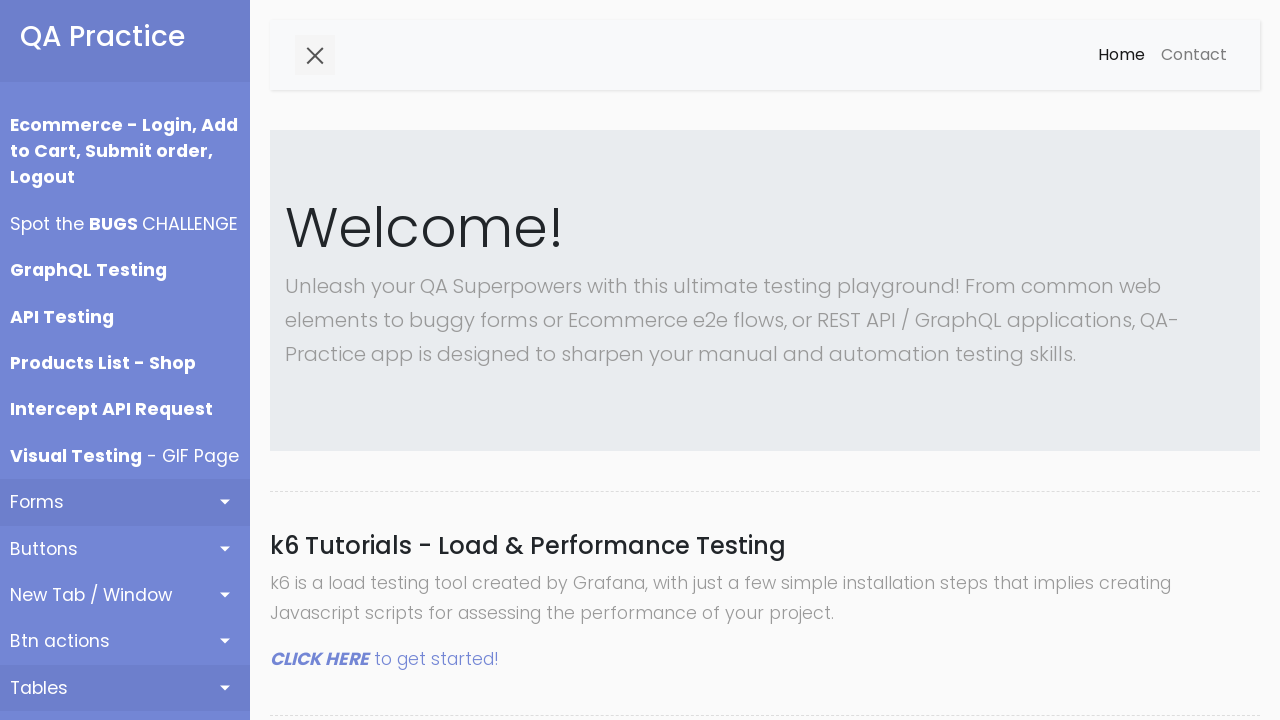

Set browser window to maximized size (1920x1080)
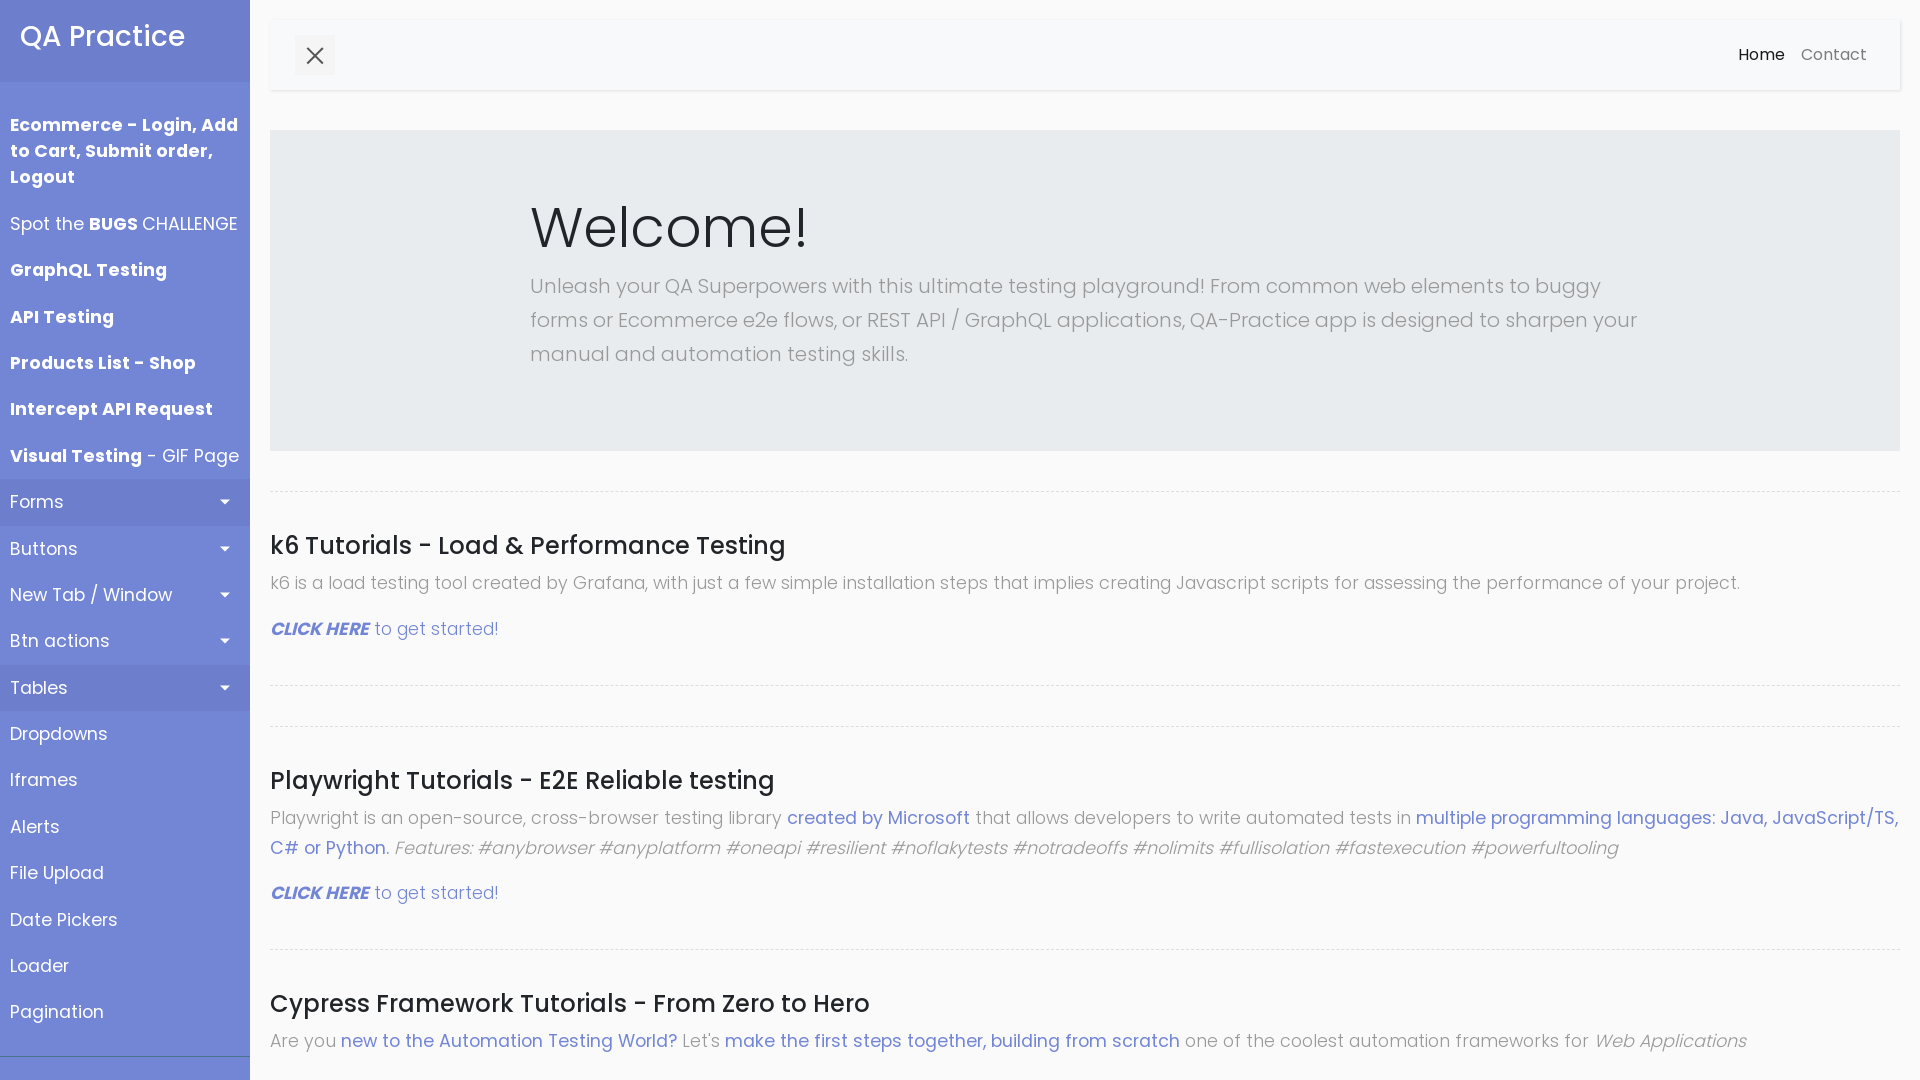

Page content fully loaded and DOM is ready
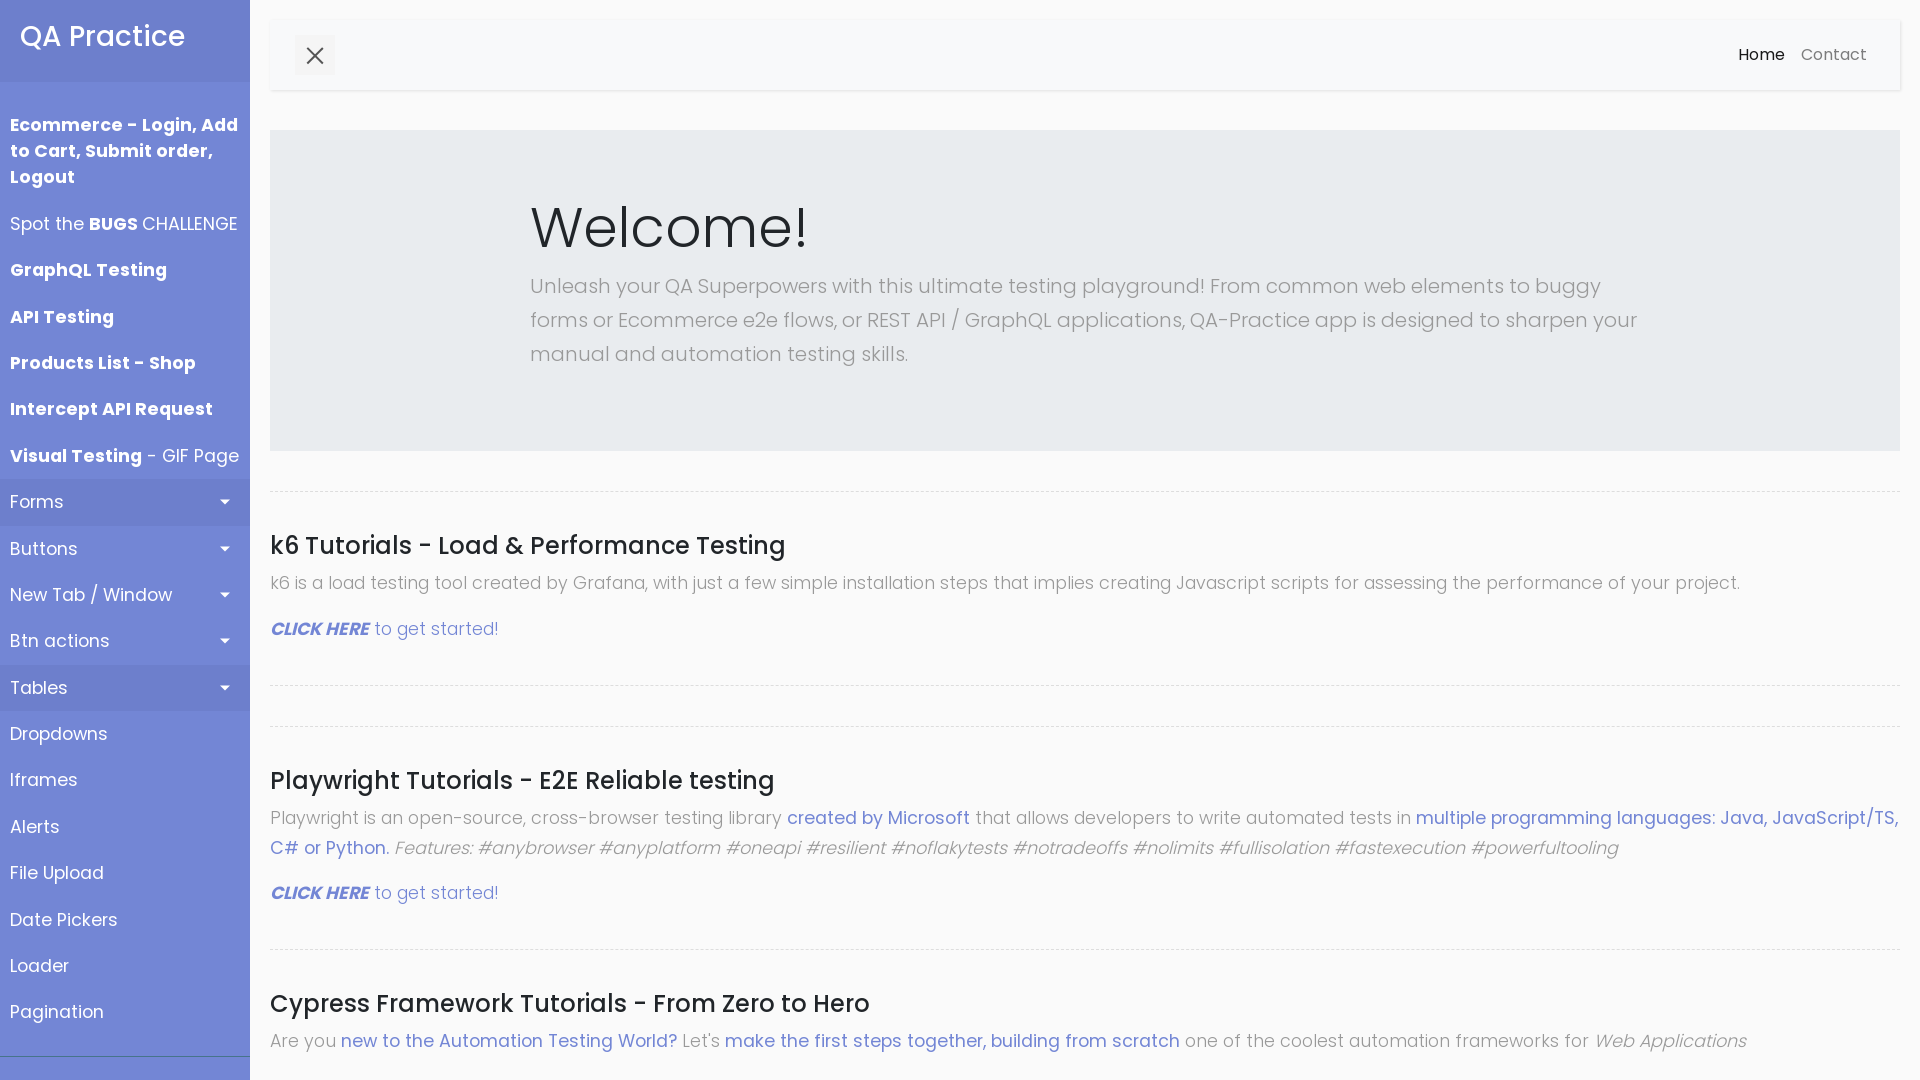

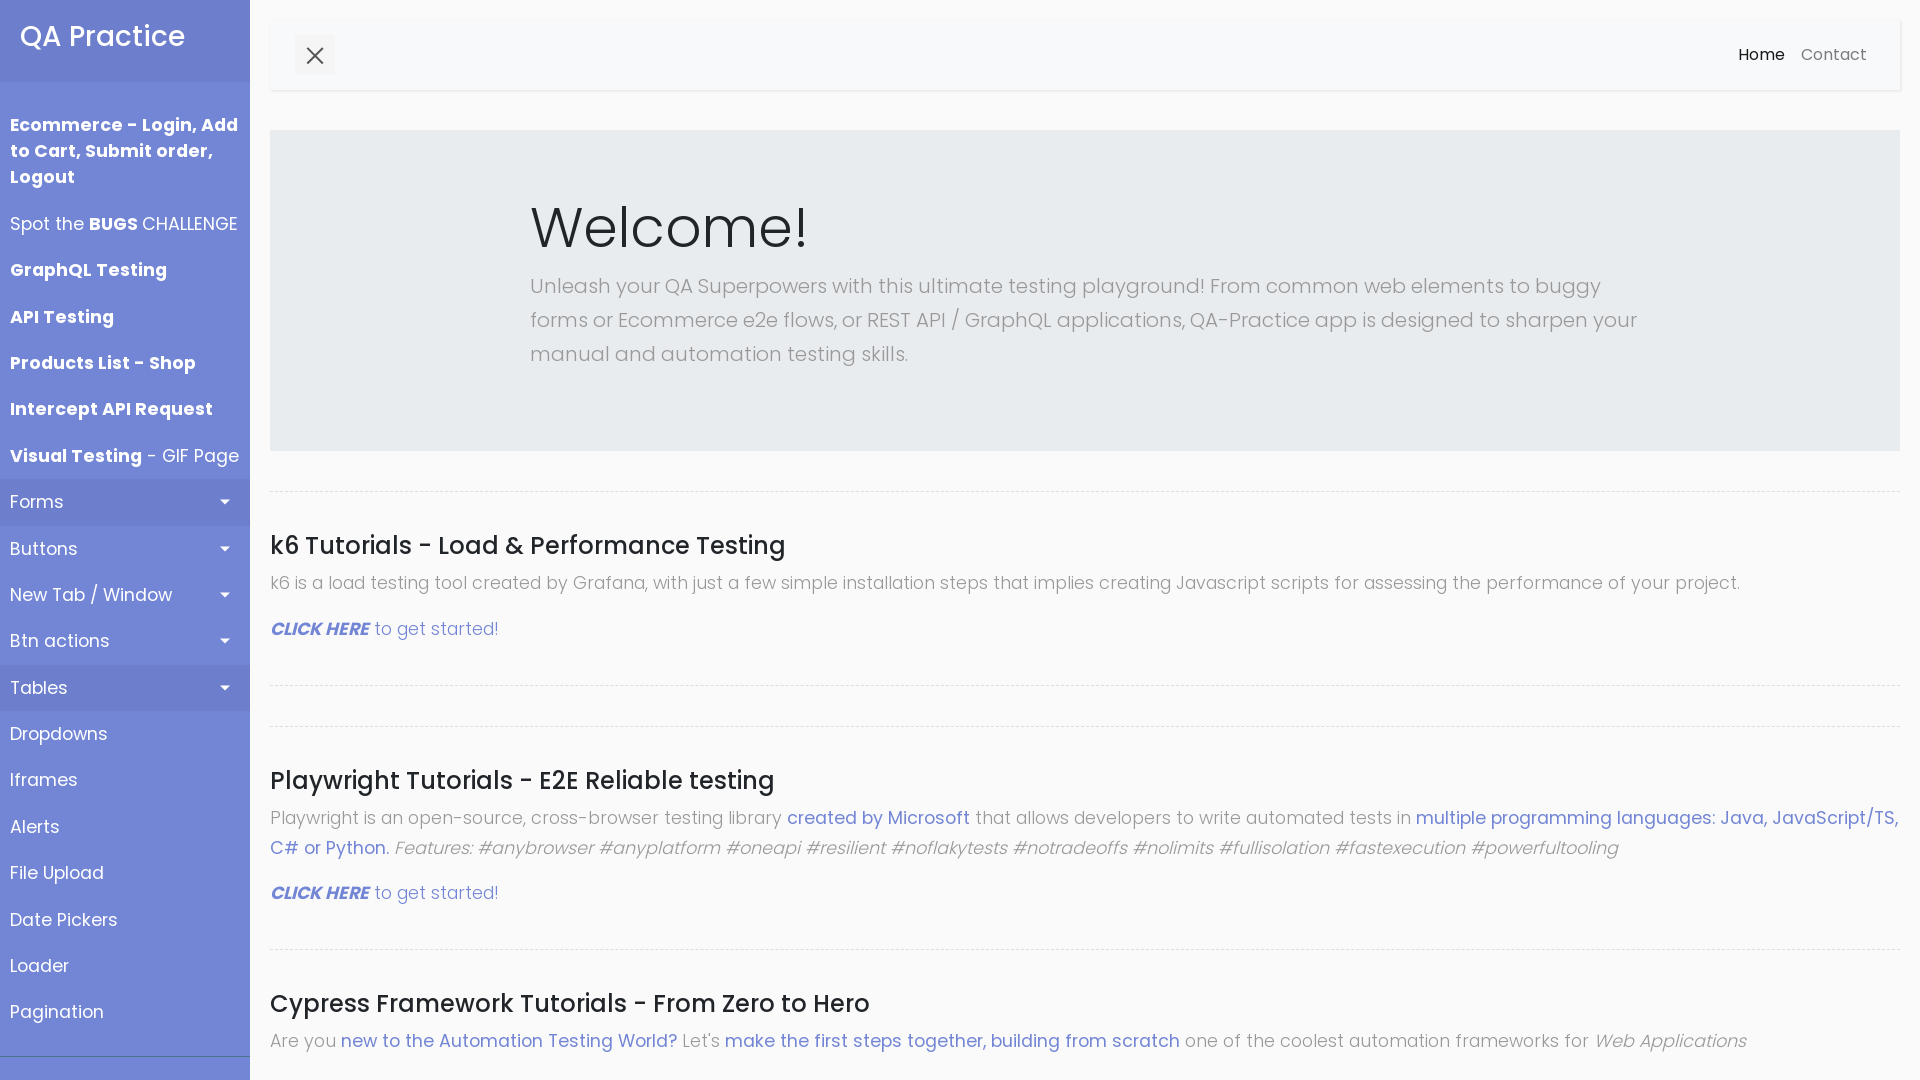